Tests a text box form by filling in user name, email, current address, and permanent address fields, then scrolling down and submitting the form.

Starting URL: https://demoqa.com/text-box

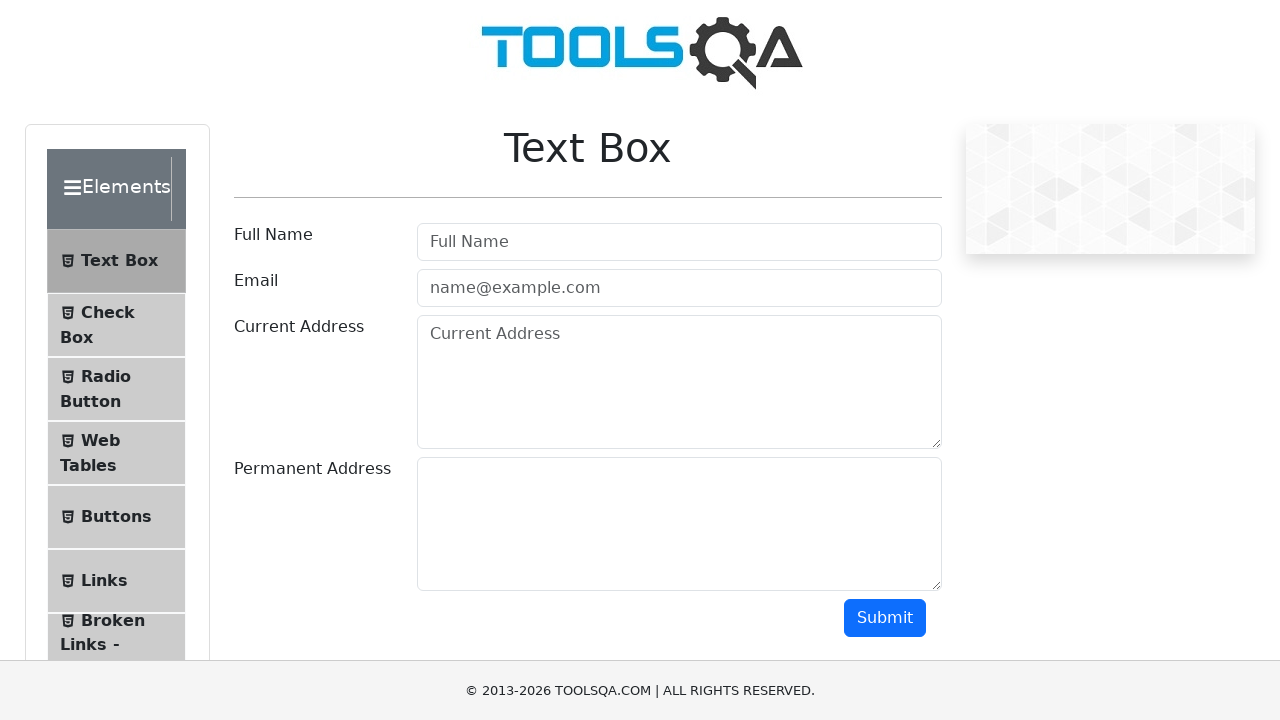

Filled user name field with 'jennifer_smith' on #userName
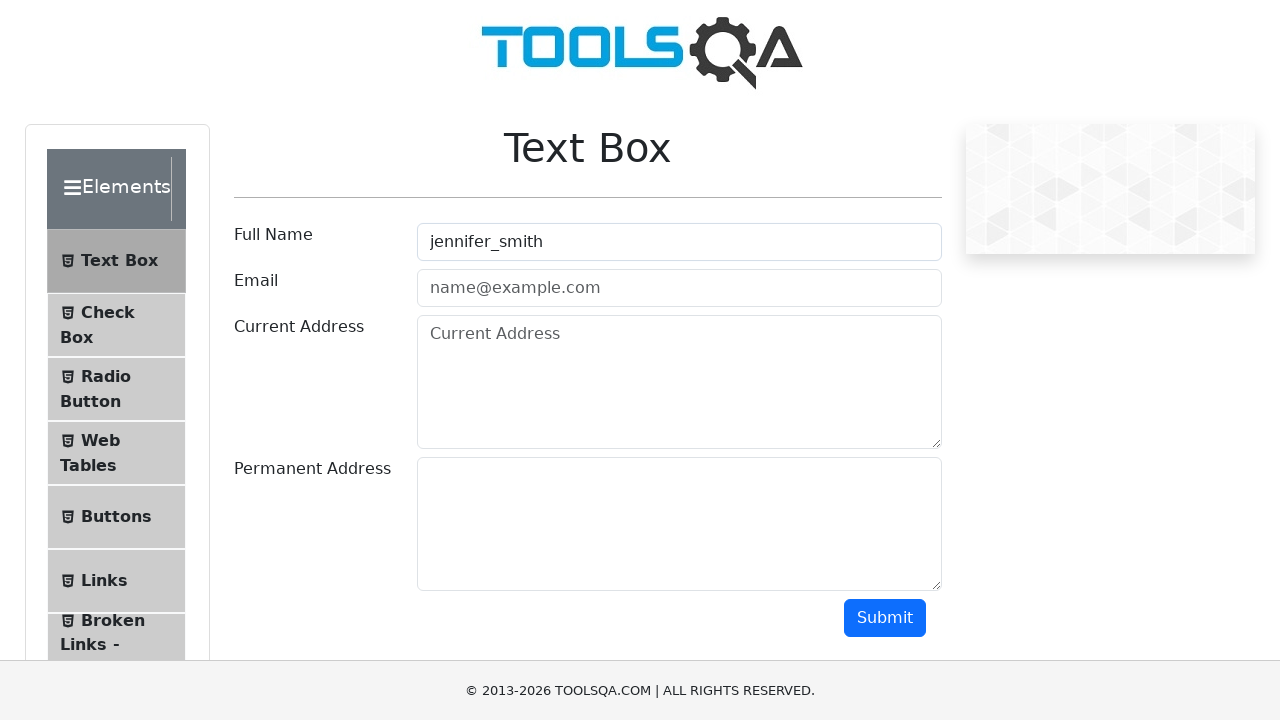

Filled email field with 'jennifer.smith@example.com' on #userEmail
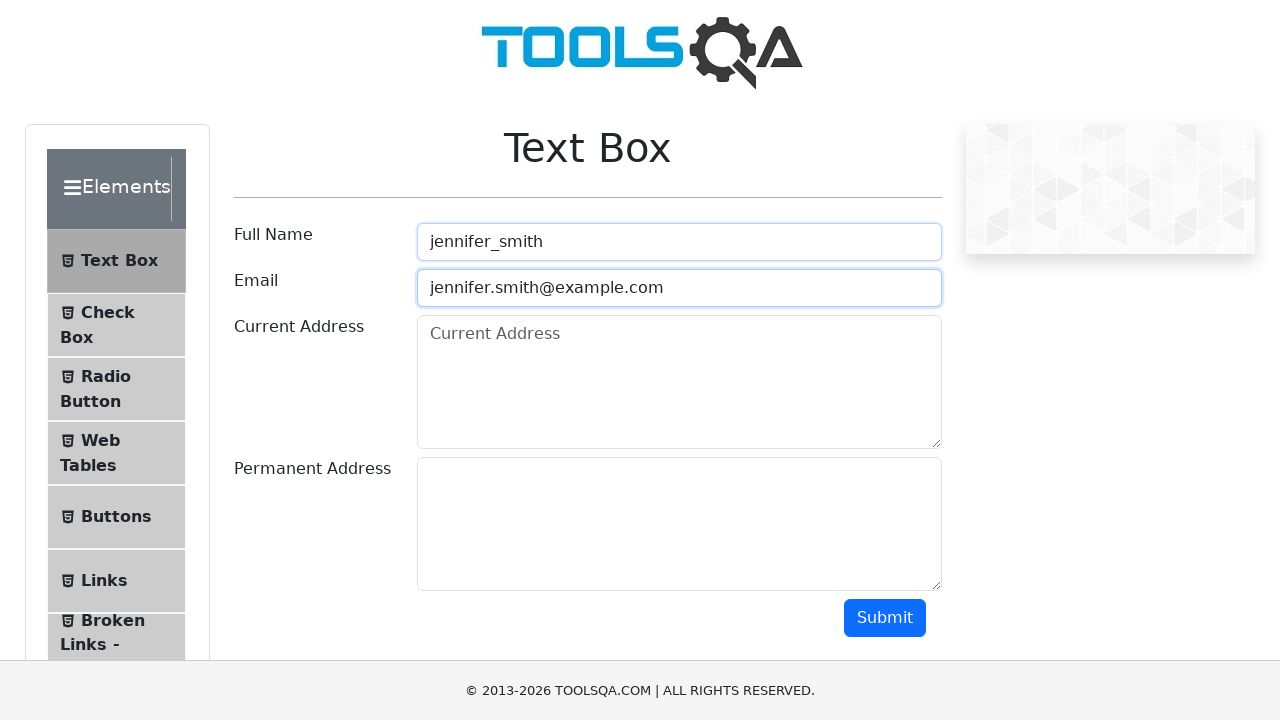

Filled current address field with '123 Main Street, Springfield, IL 62701' on #currentAddress
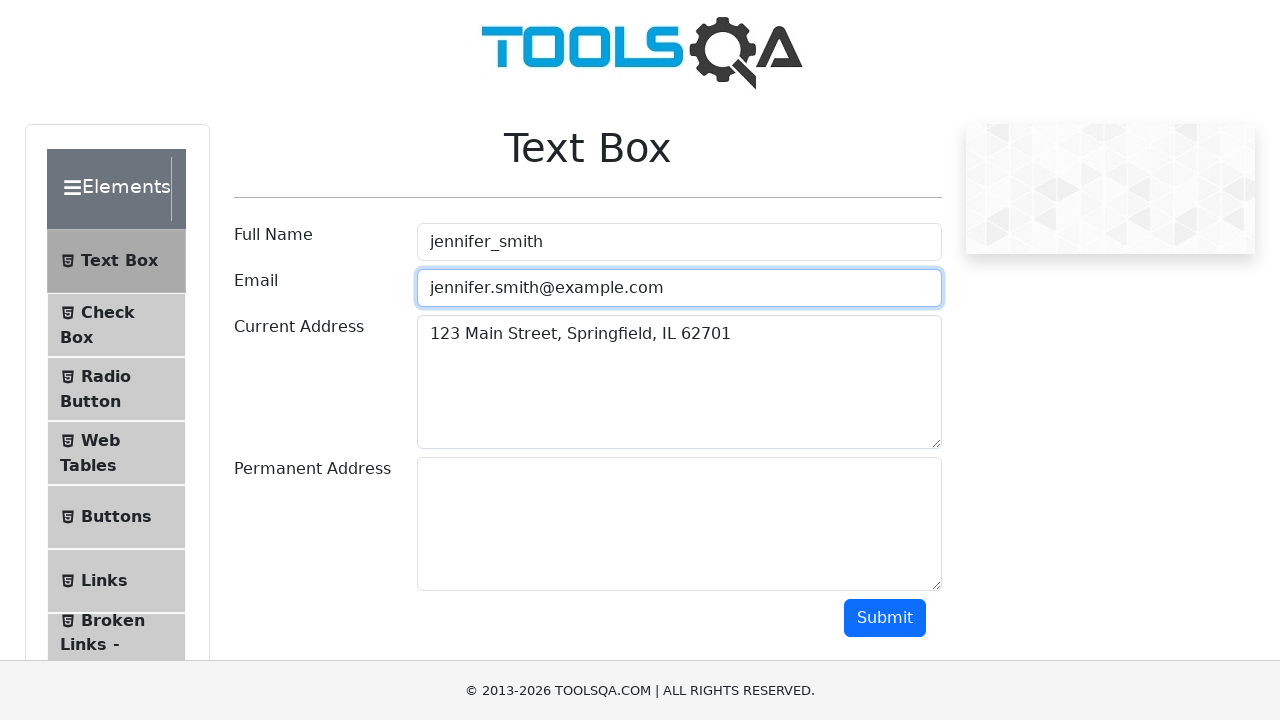

Filled permanent address field with '456 Oak Avenue, Chicago, IL 60601' on #permanentAddress
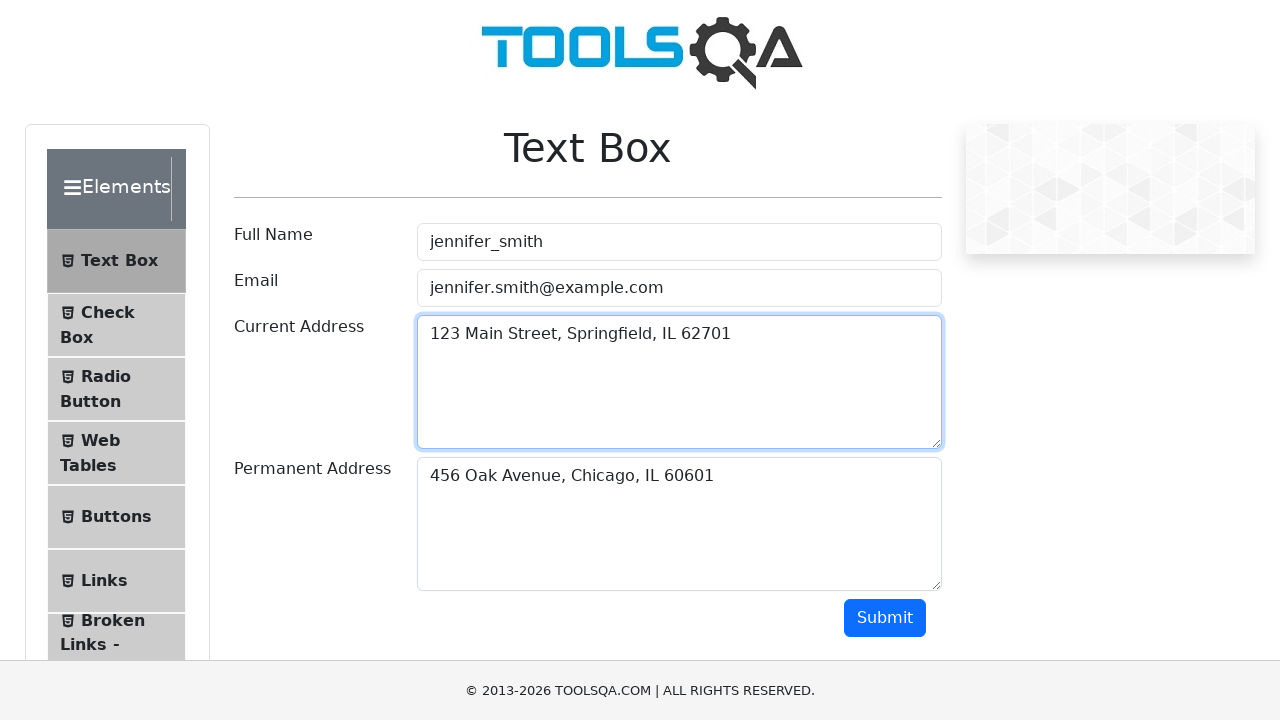

Scrolled submit button into view
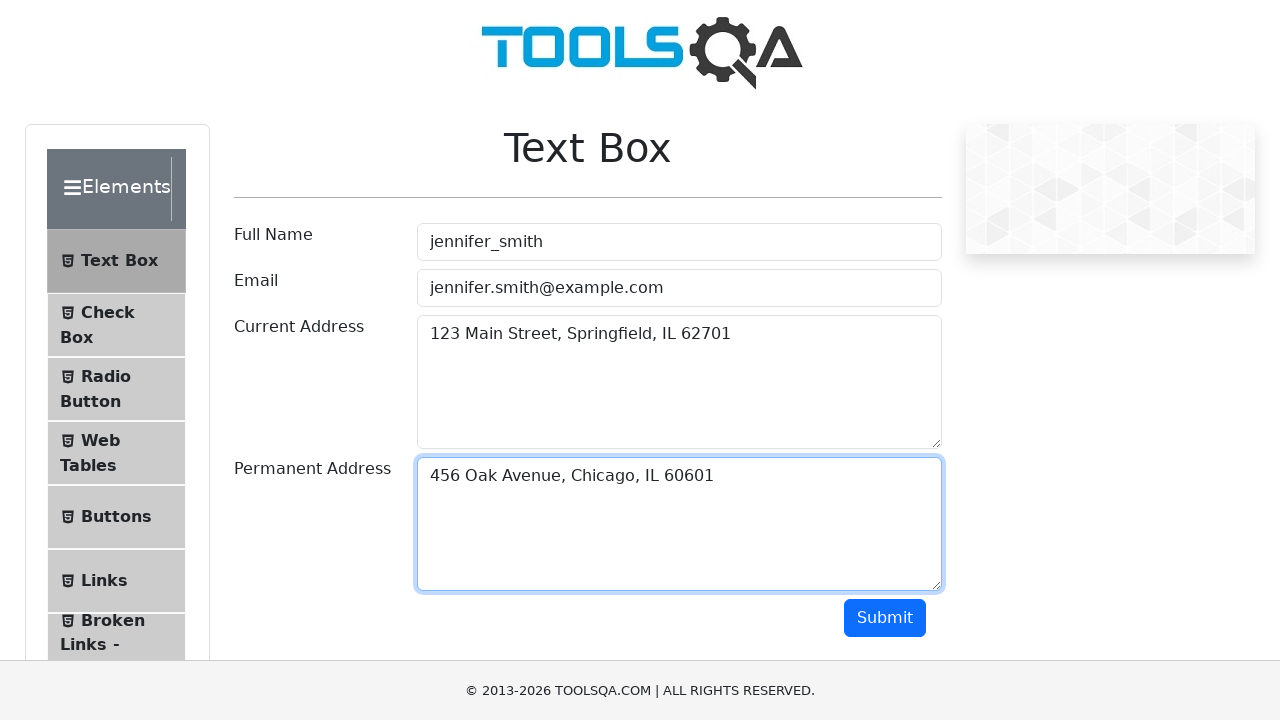

Clicked submit button to submit the form at (885, 618) on #submit
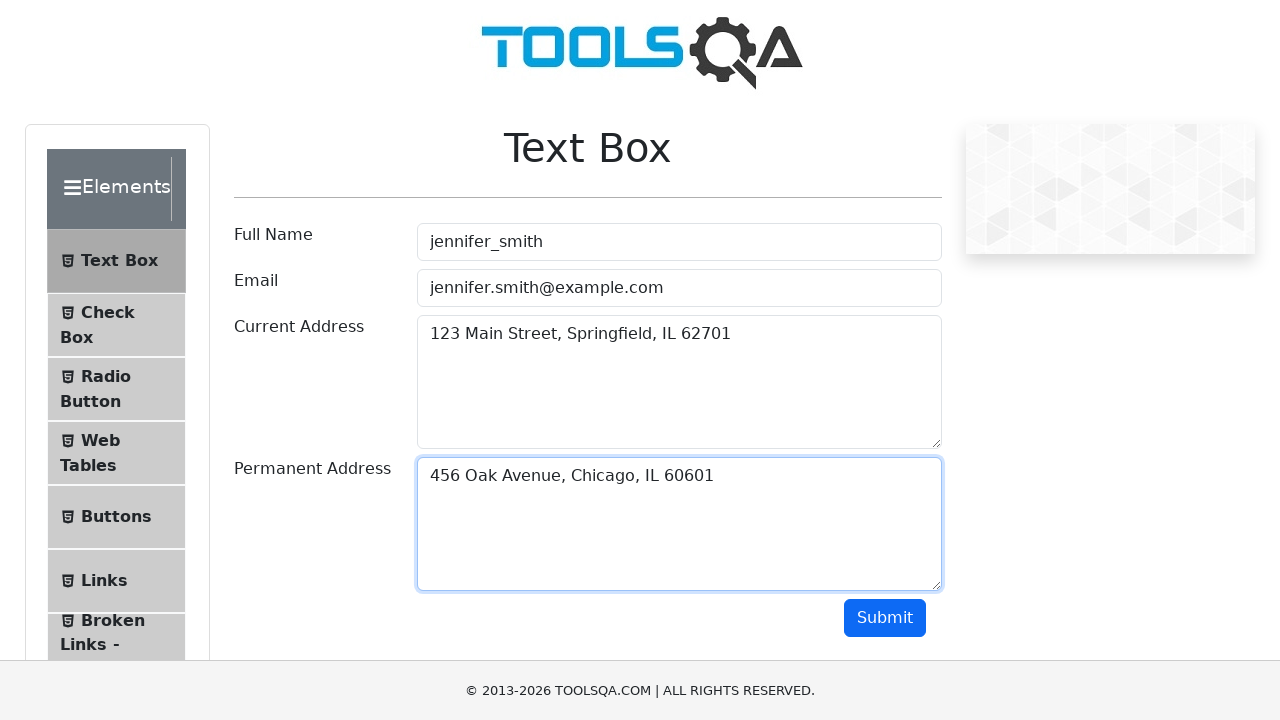

Form submission confirmed - output section appeared
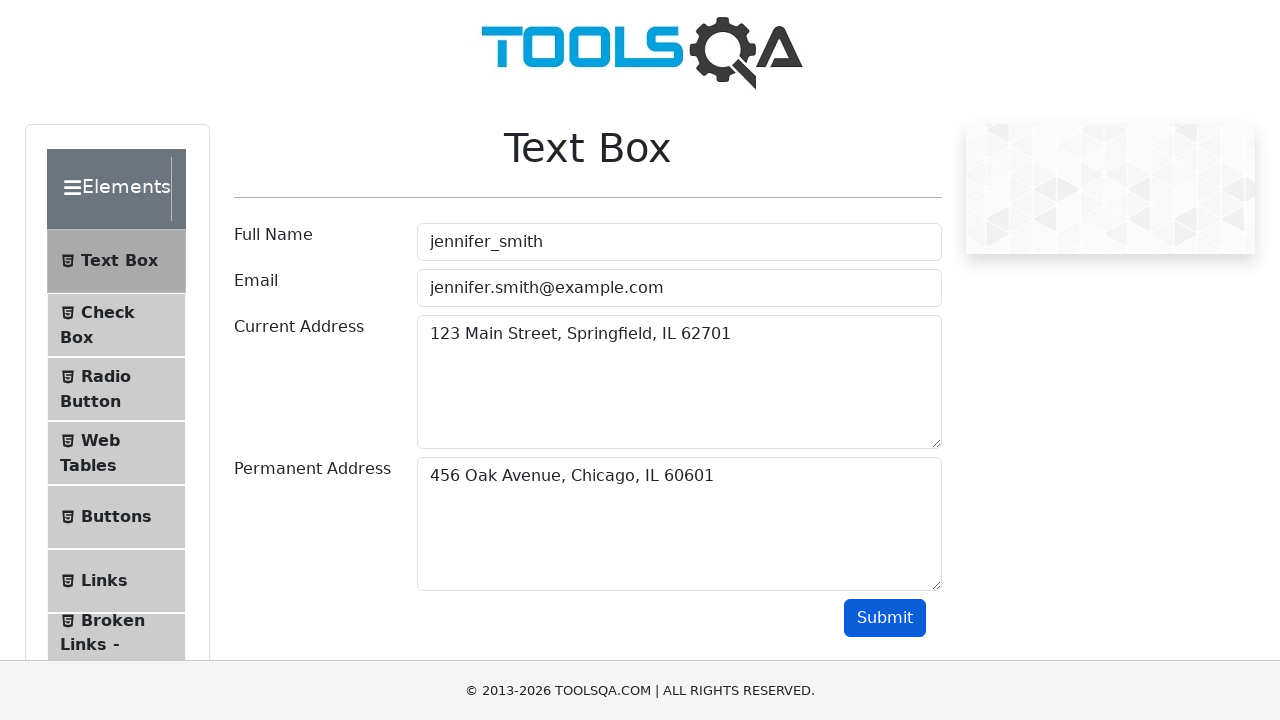

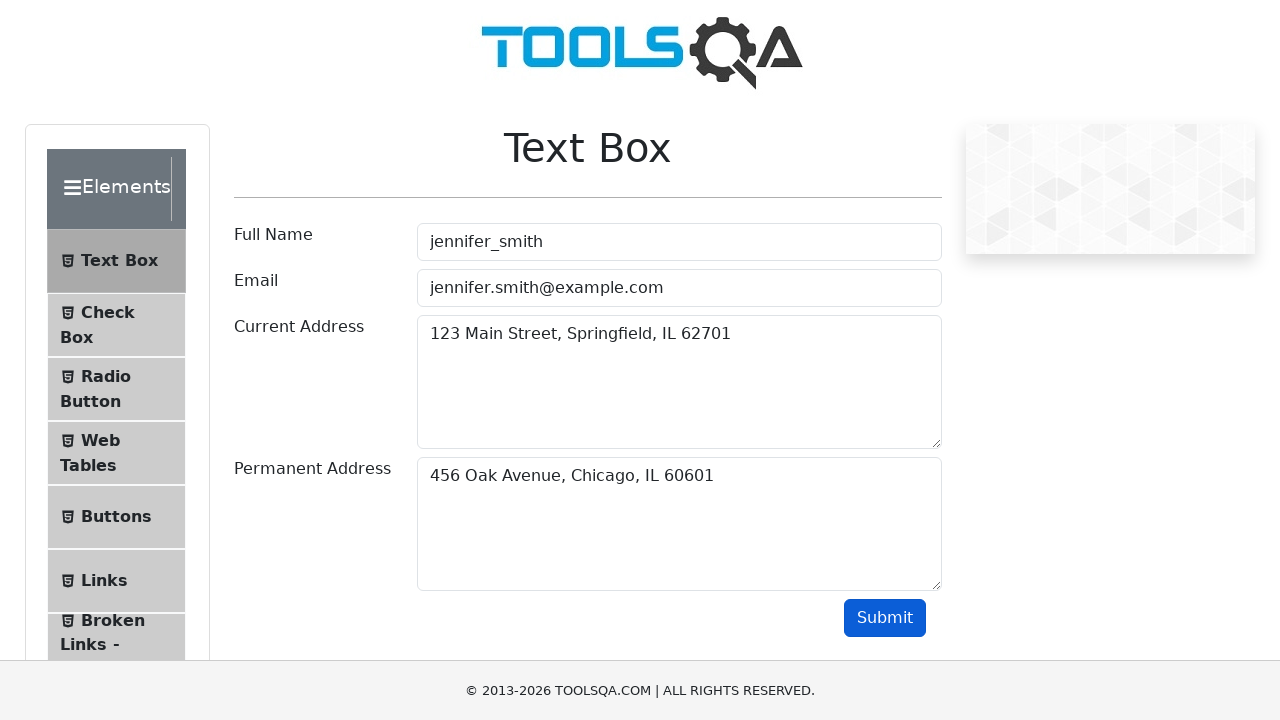